Tests sorting the Due column in ascending order by clicking the column header and verifying the values are sorted correctly using CSS pseudo-class selectors

Starting URL: http://the-internet.herokuapp.com/tables

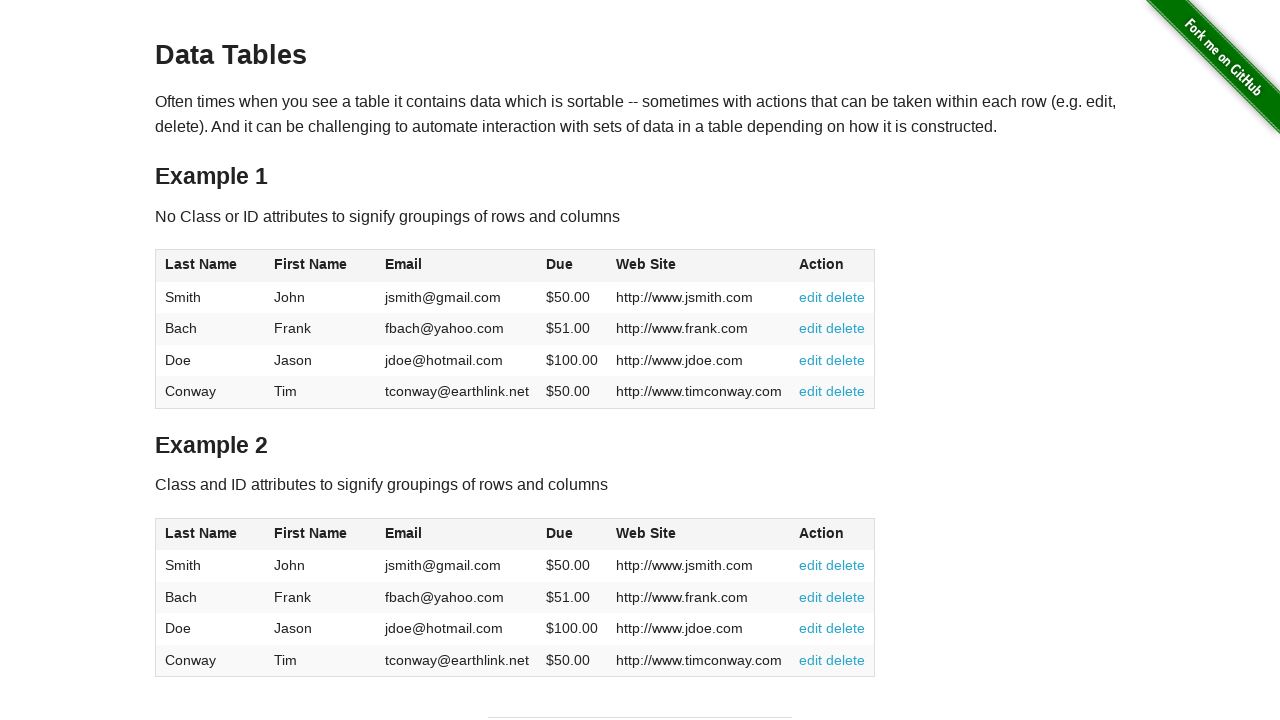

Clicked the Due column header (4th column) to sort in ascending order at (572, 266) on #table1 thead tr th:nth-child(4)
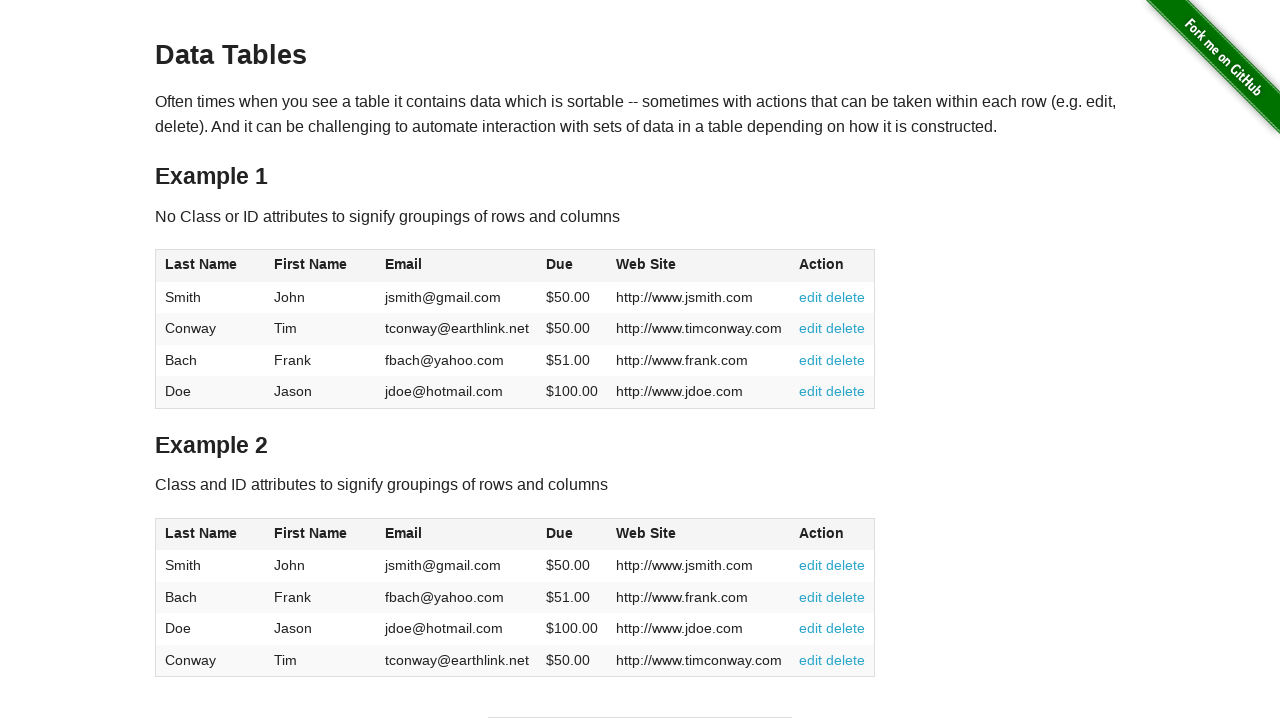

Table sorted and Due column values are now visible
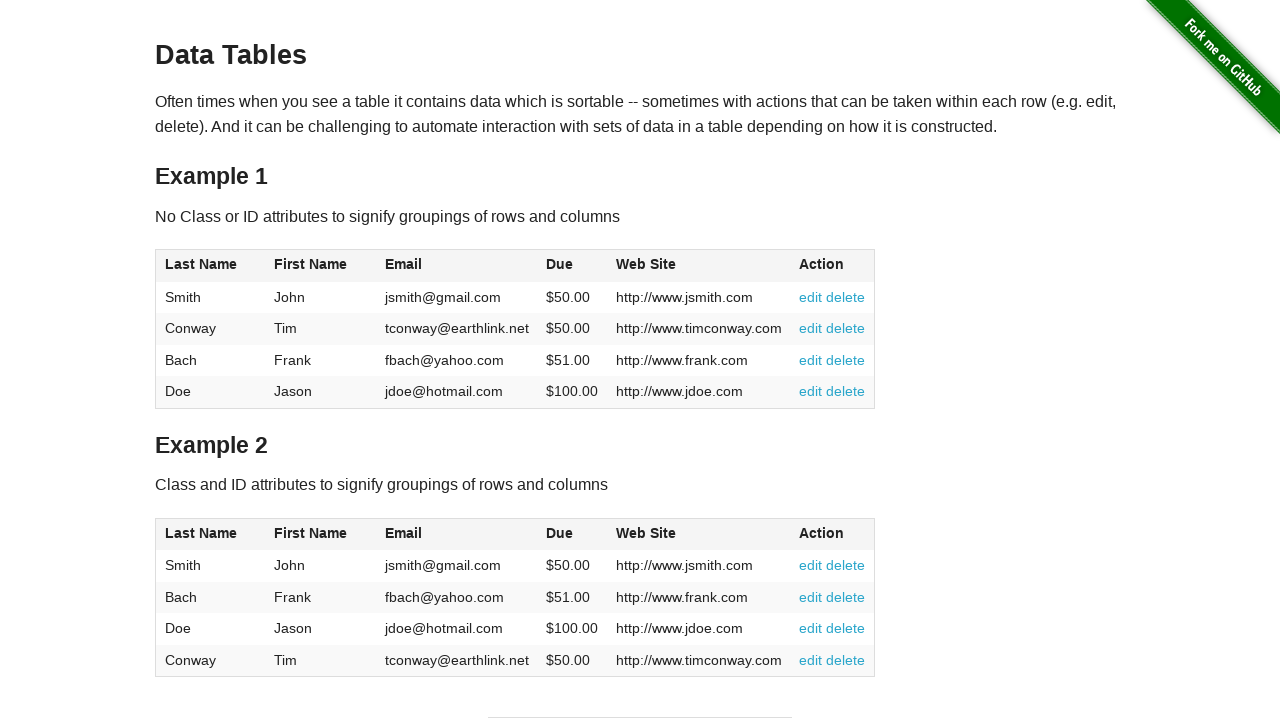

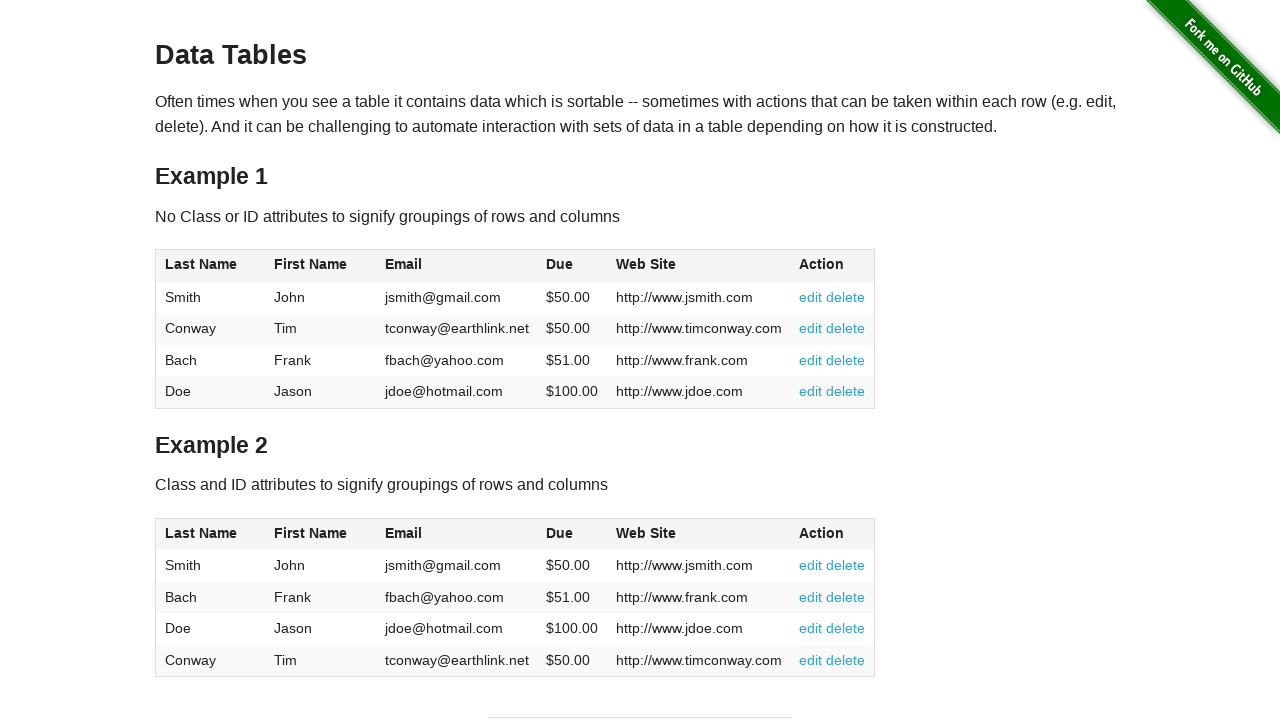